Tests the Current Address text box by entering a Russian address and verifying the output after submission

Starting URL: https://demoqa.com/text-box

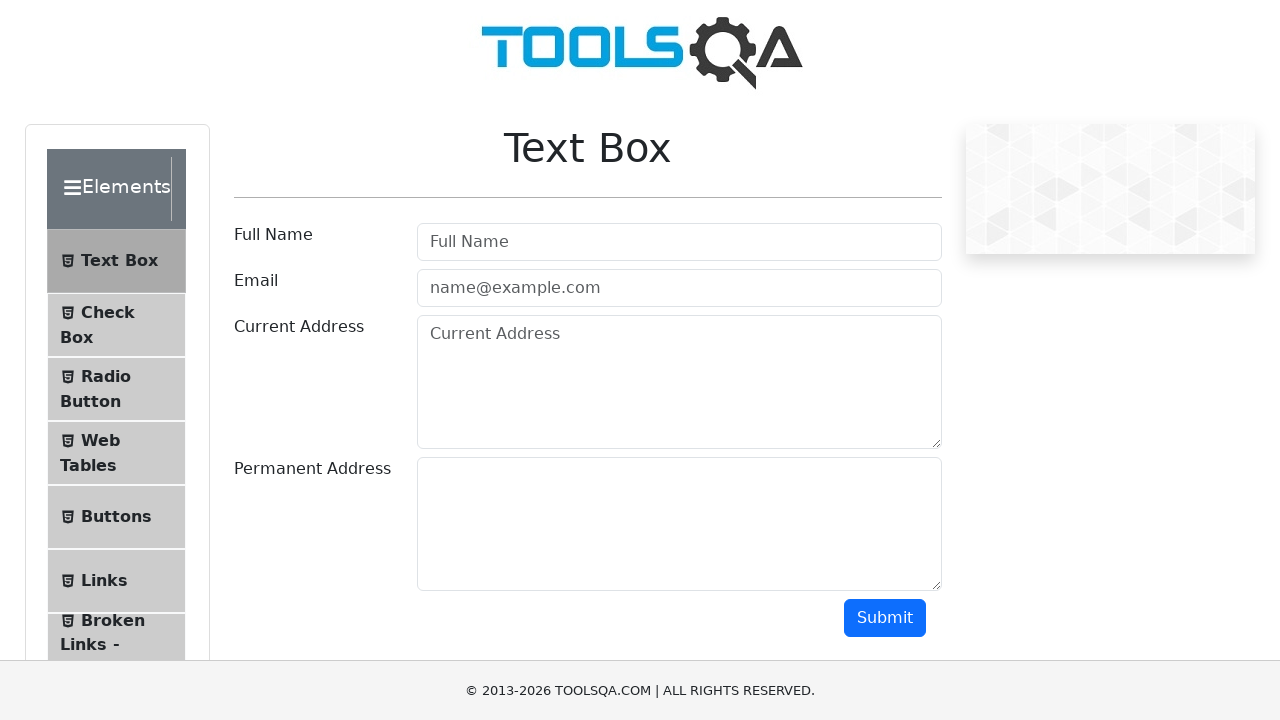

Filled current address text box with Russian address 'Краснодар, ул.Тихая, д.454' on #currentAddress
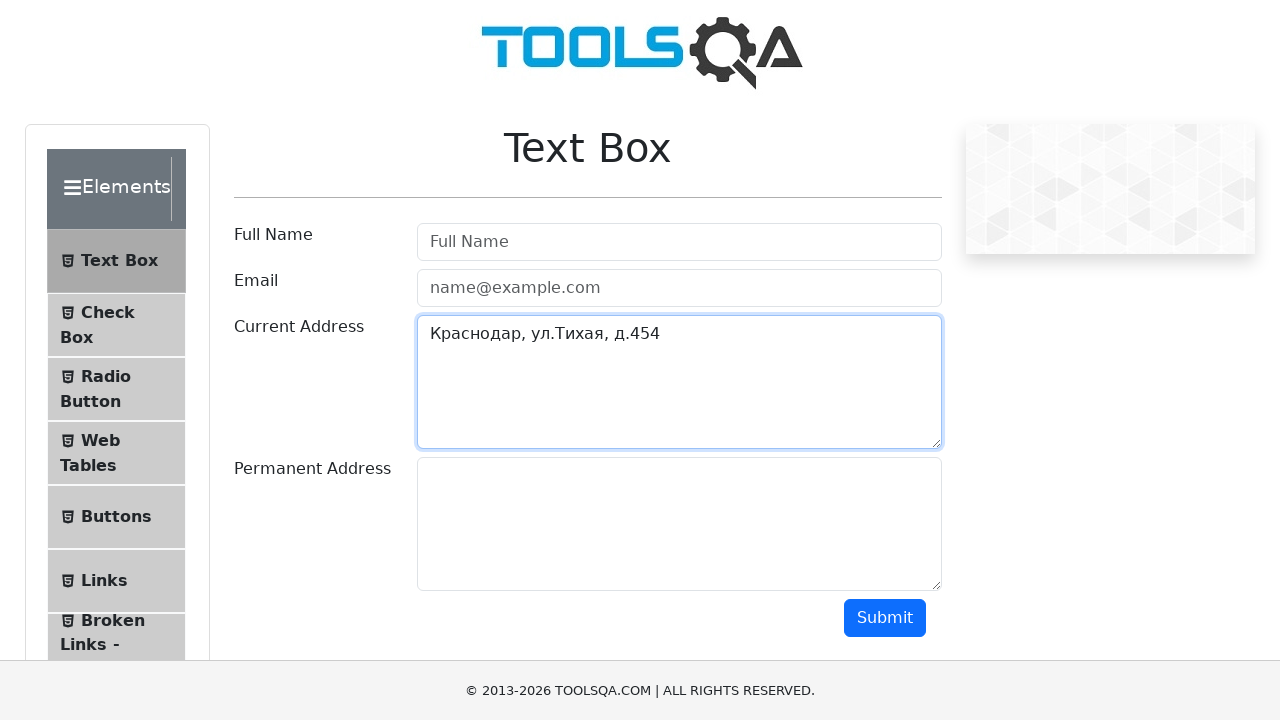

Clicked submit button to submit the form at (885, 618) on #submit
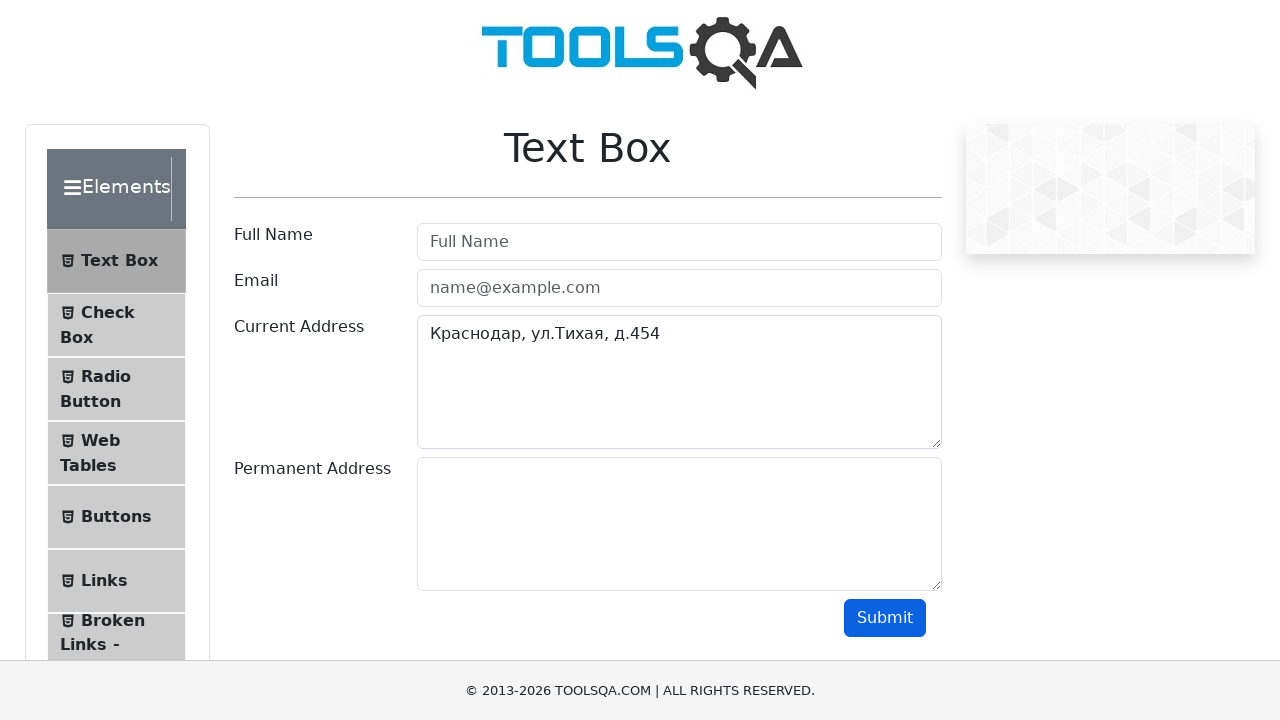

Verified output after submission - current address field displayed with mb-1 class
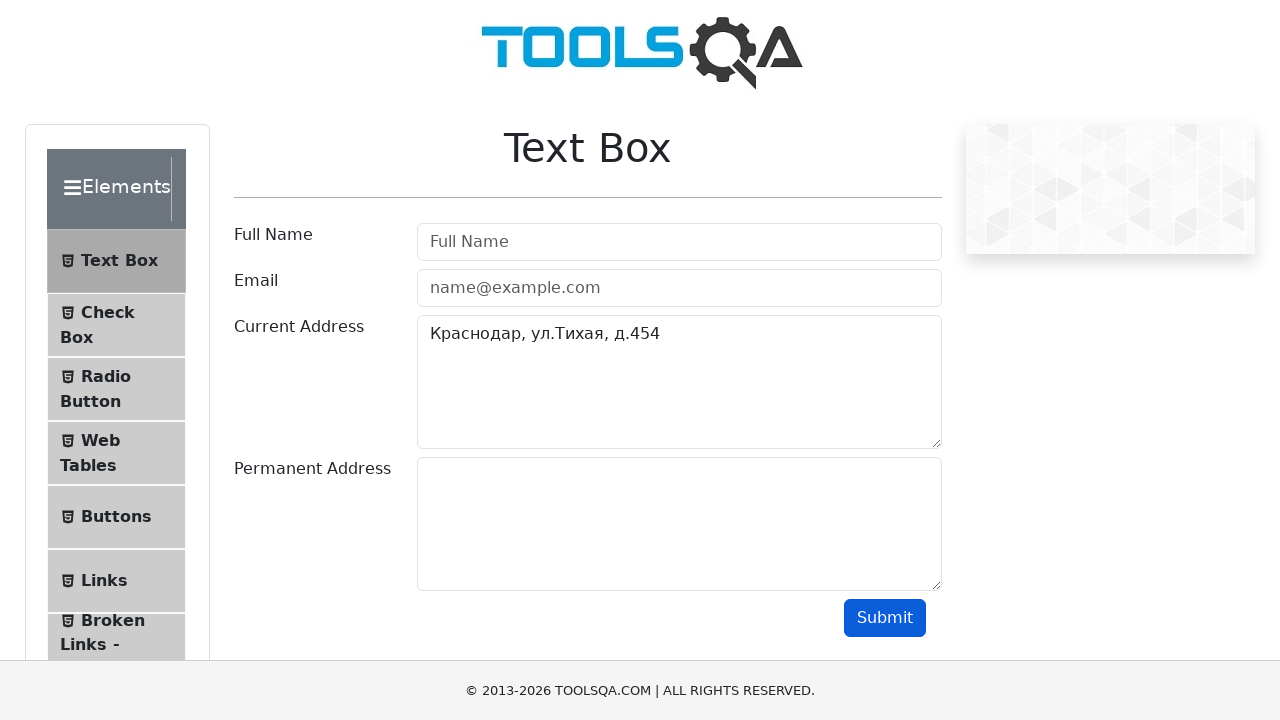

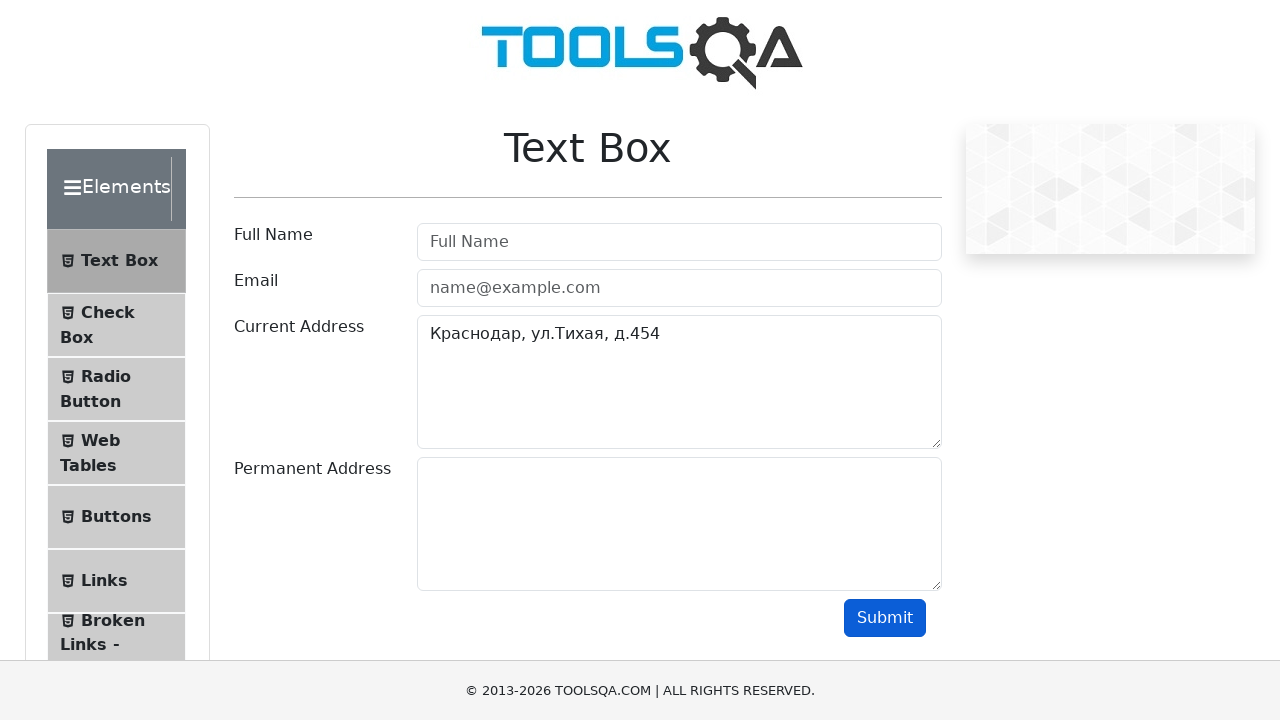